Tests tooltip on the word "Contrary" in text by hovering and verifying tooltip appears

Starting URL: https://demoqa.com/tool-tips

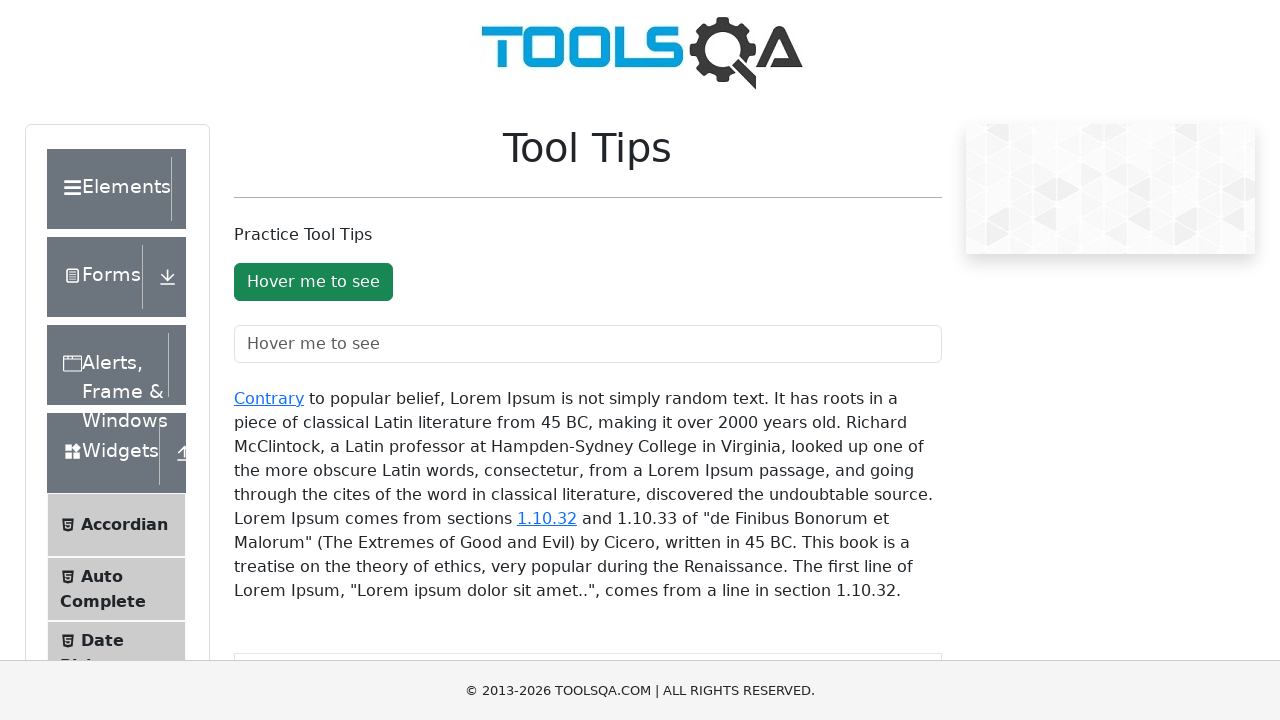

Hovered over the 'Contrary' link to trigger tooltip at (269, 398) on #texToolTopContainer a:has-text('Contrary')
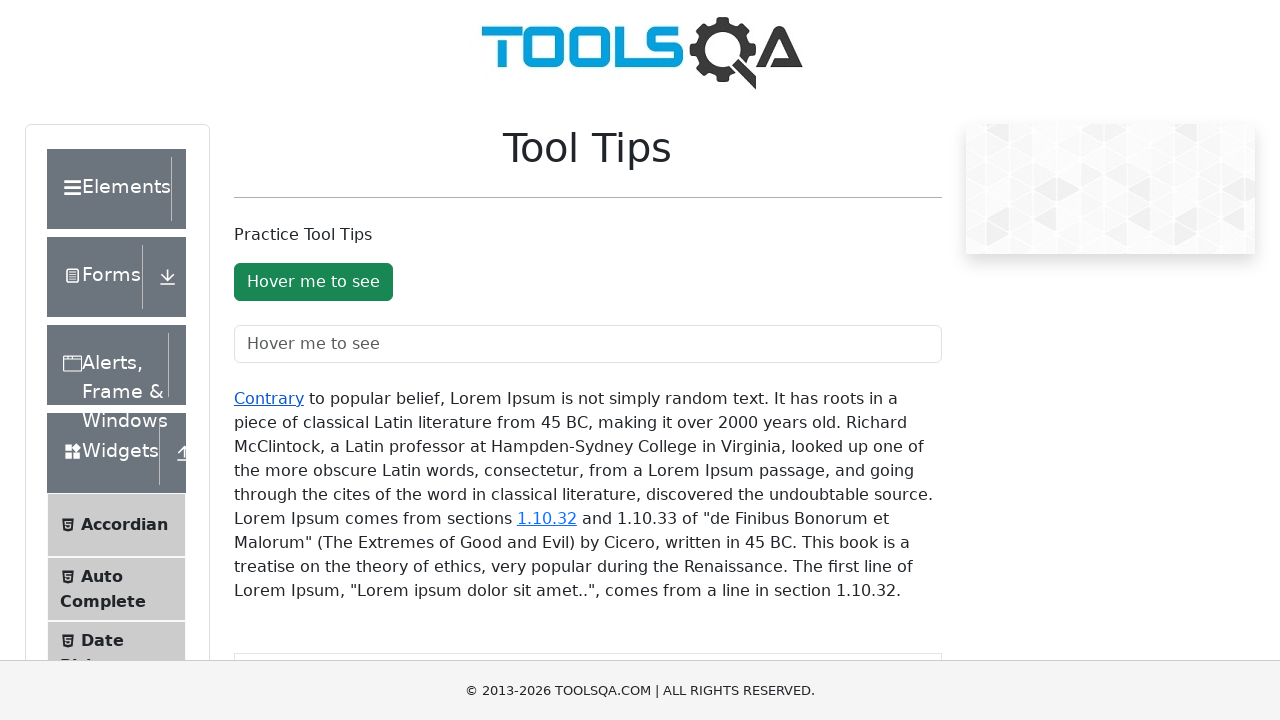

Tooltip appeared on 'Contrary' link
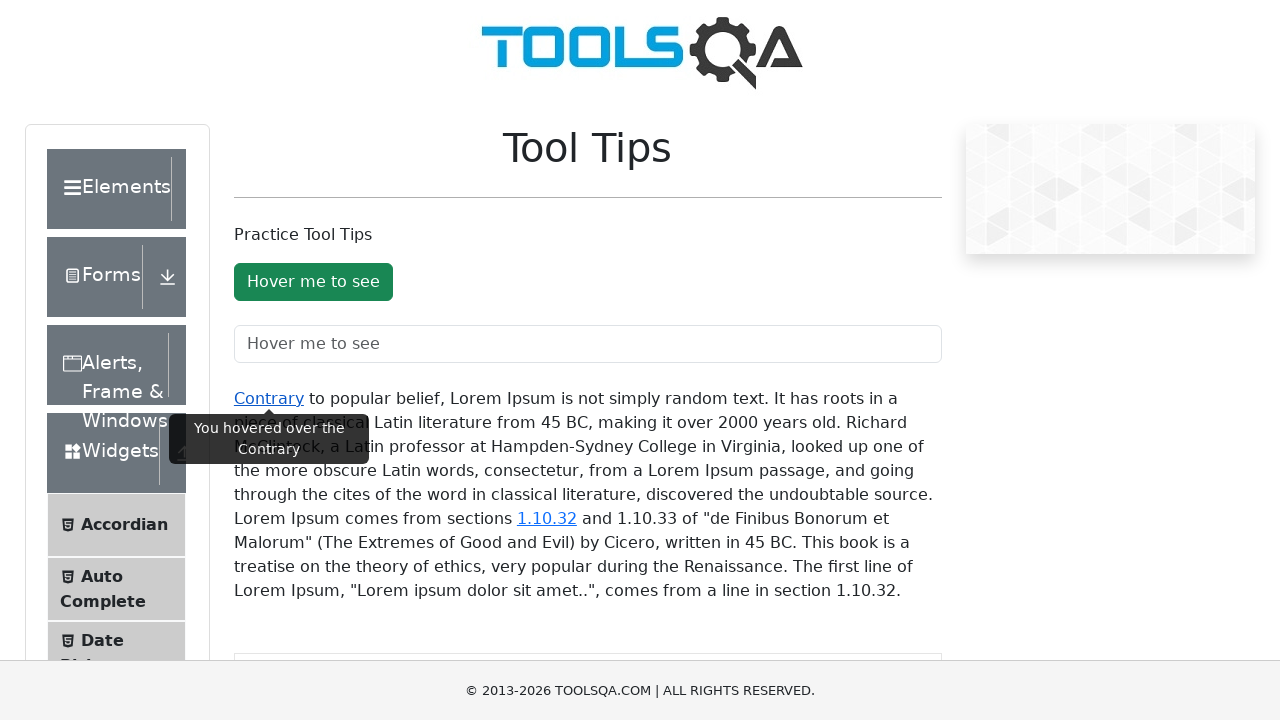

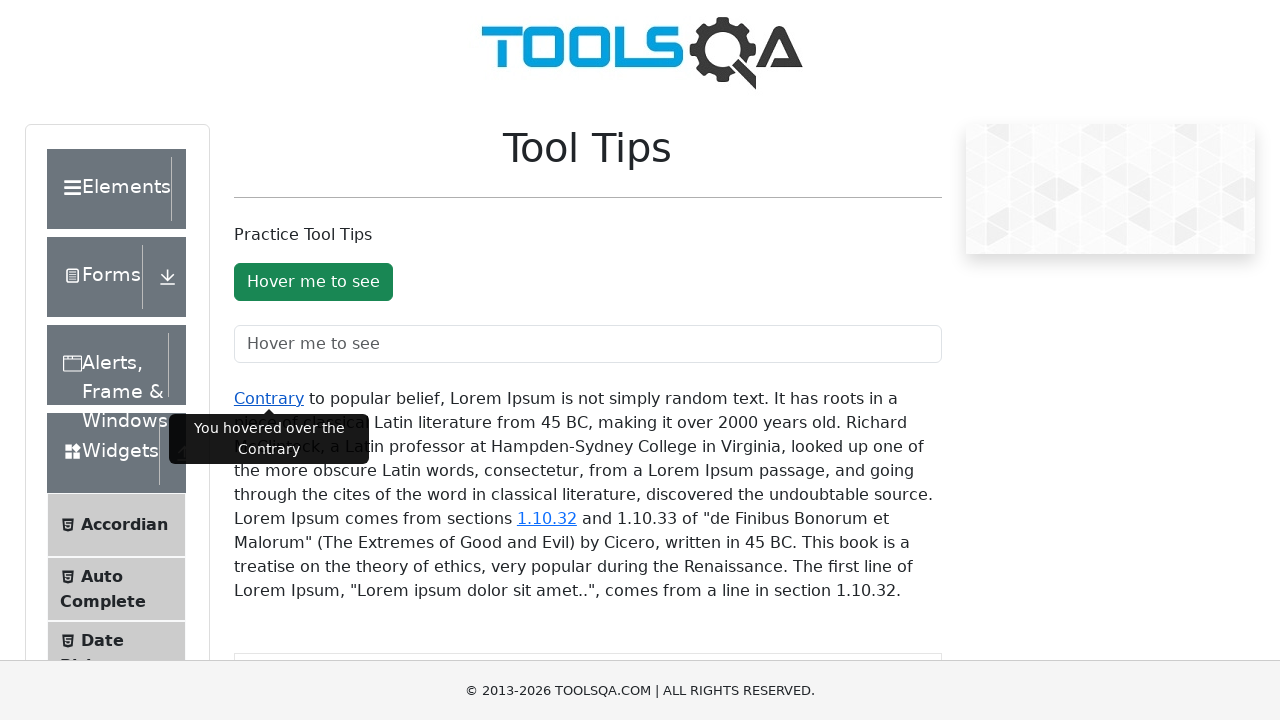